Tests the passenger selection dropdown by opening it, incrementing the adult count multiple times, and closing the dropdown

Starting URL: https://rahulshettyacademy.com/dropdownsPractise/

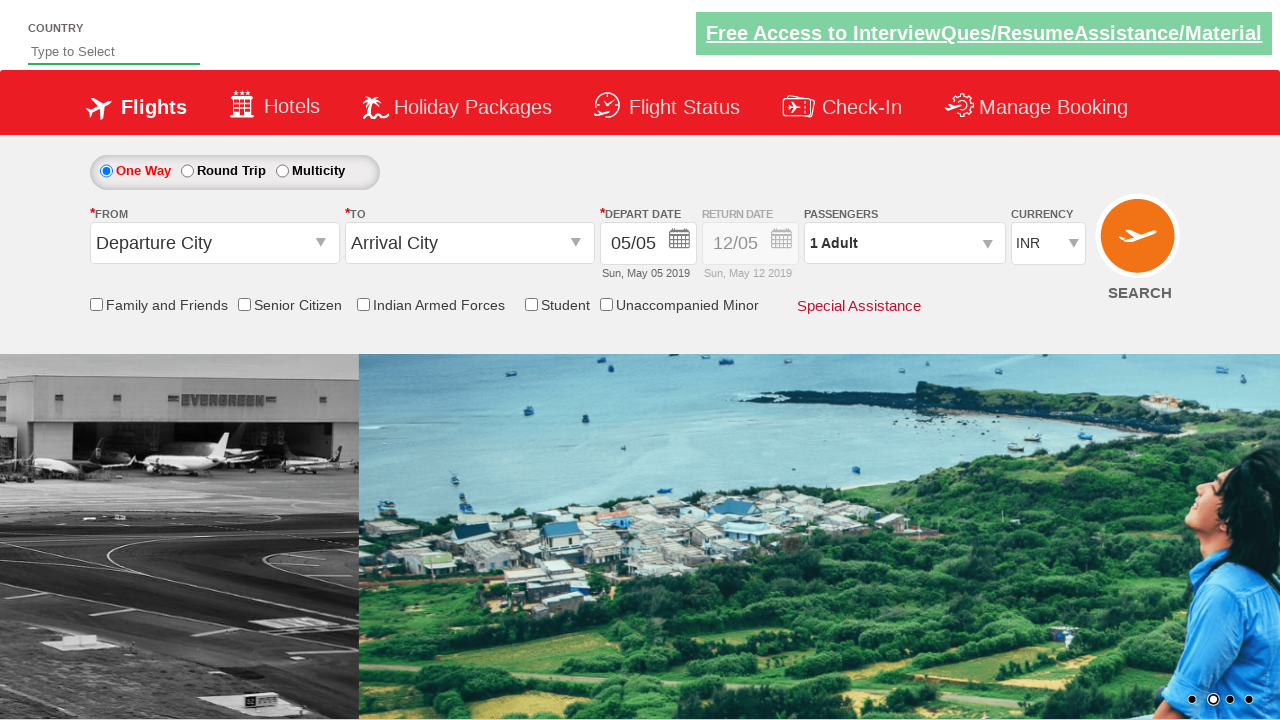

Clicked on passenger info dropdown to open it at (904, 243) on #divpaxinfo
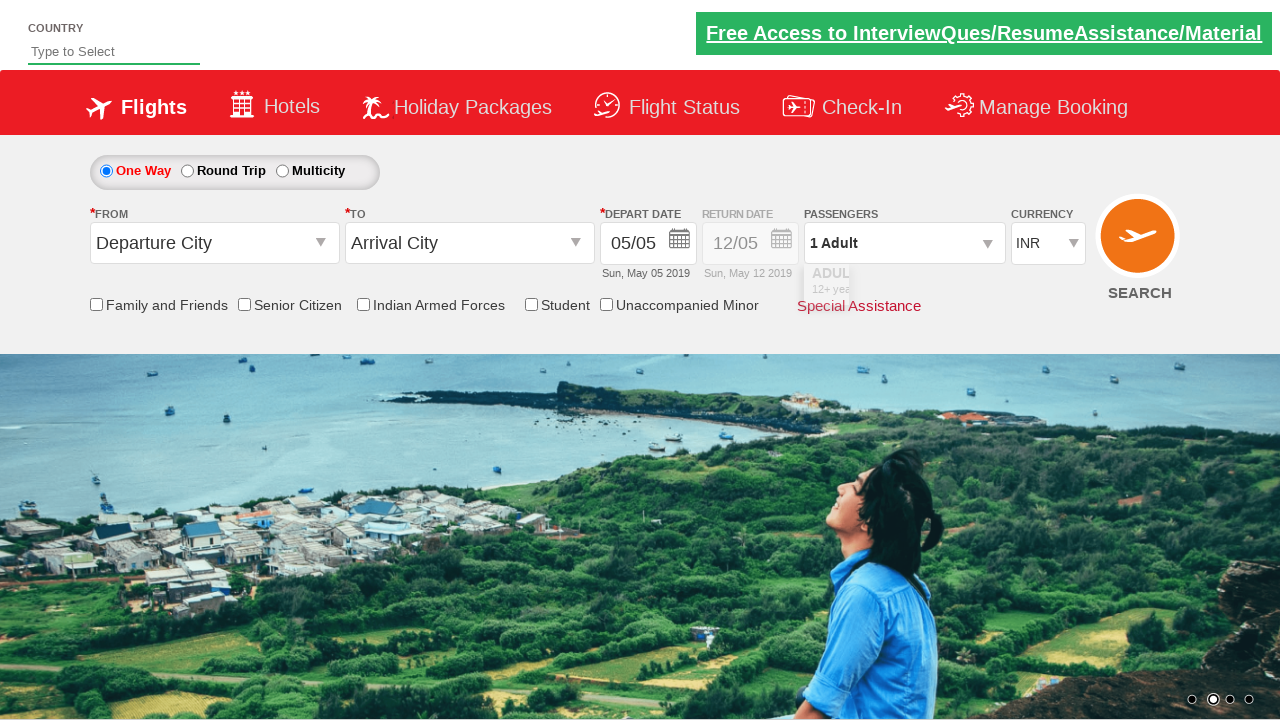

Waited for dropdown to be fully opened
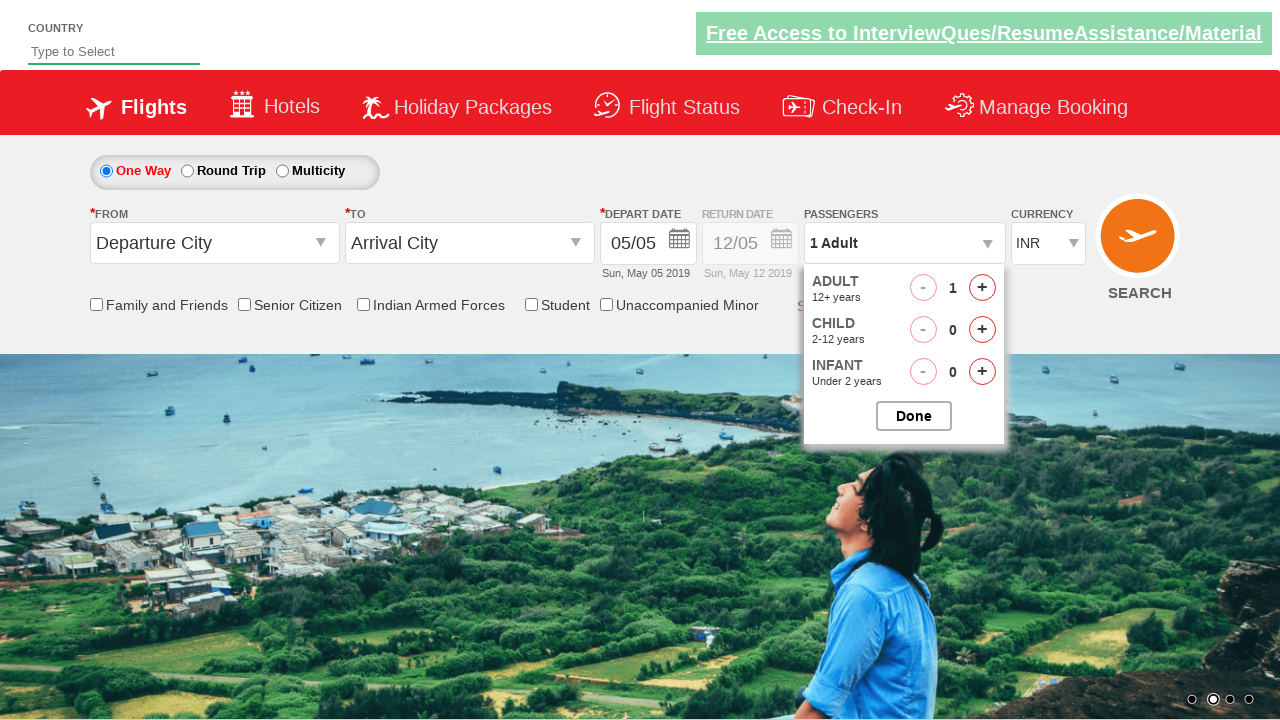

Clicked + button to increment adult count (iteration 1 of 4) at (982, 288) on #hrefIncAdt
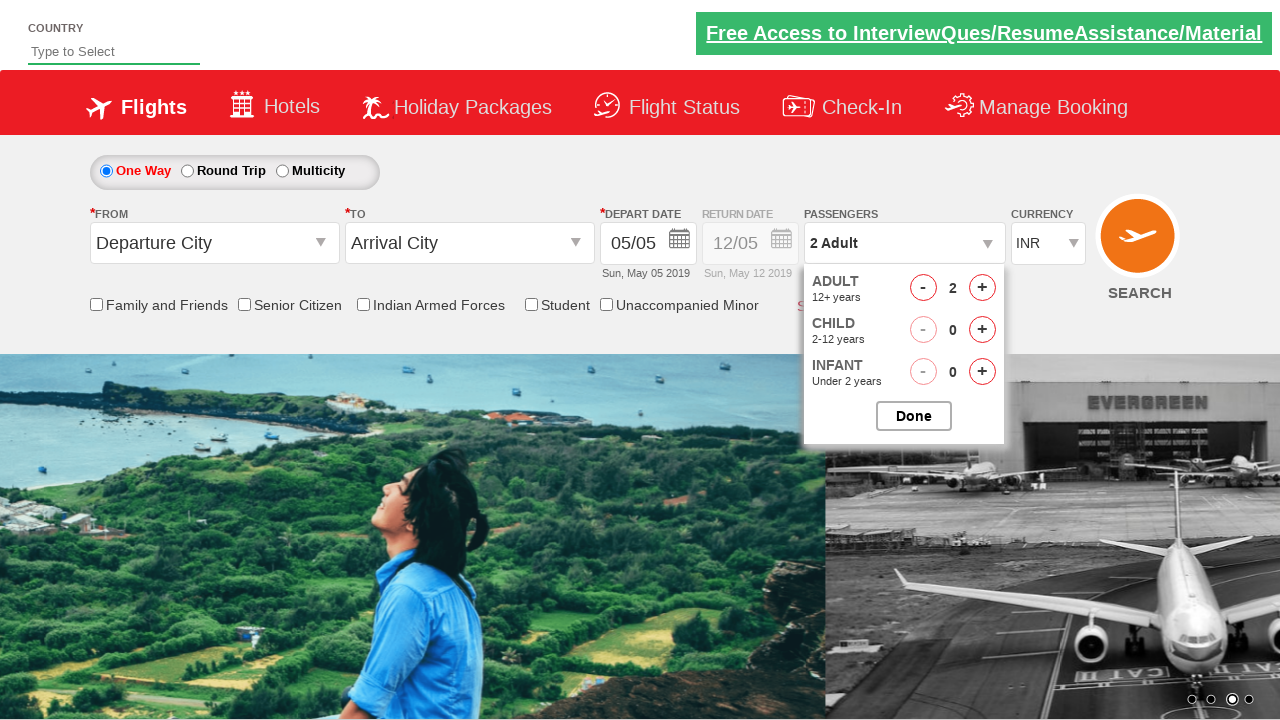

Clicked + button to increment adult count (iteration 2 of 4) at (982, 288) on #hrefIncAdt
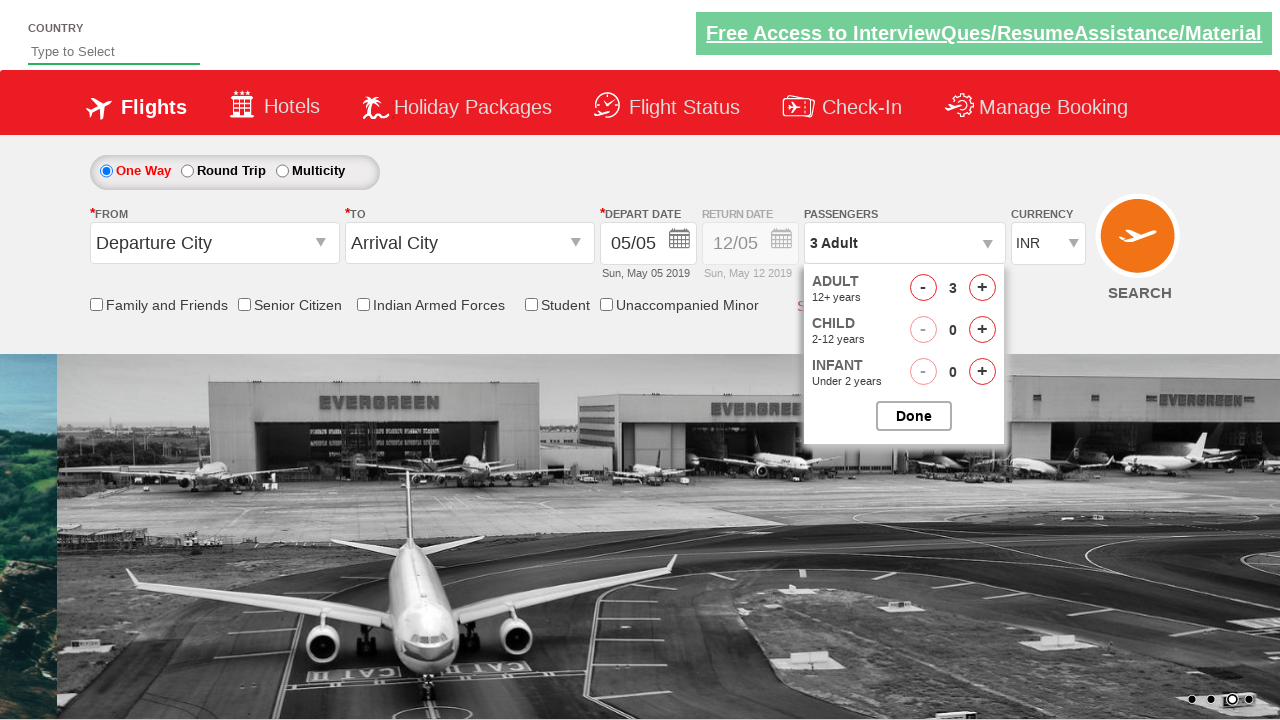

Clicked + button to increment adult count (iteration 3 of 4) at (982, 288) on #hrefIncAdt
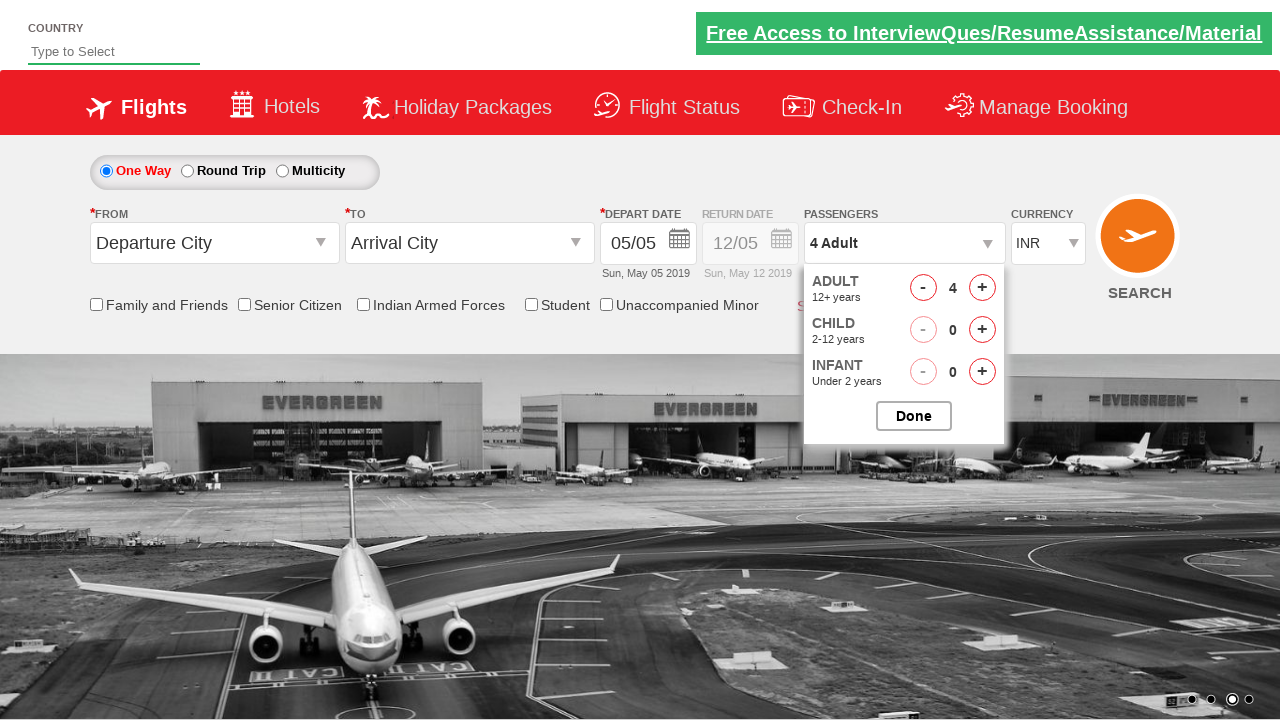

Clicked + button to increment adult count (iteration 4 of 4) at (982, 288) on #hrefIncAdt
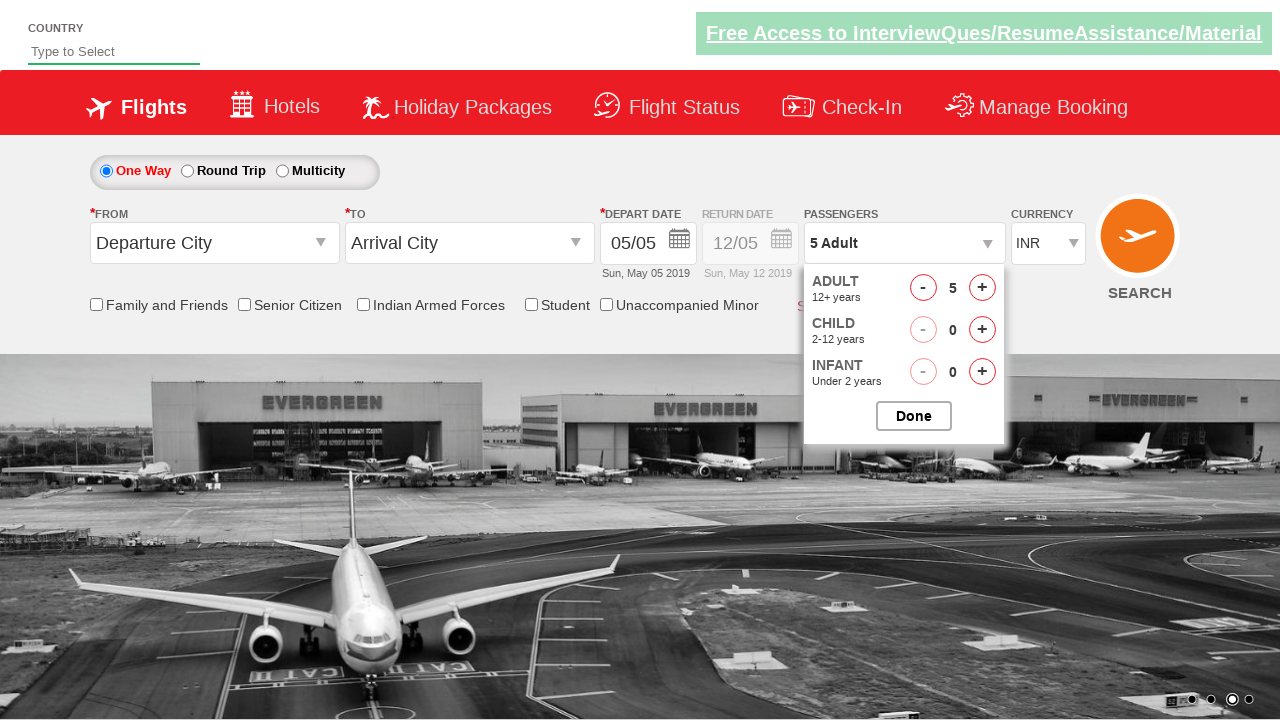

Clicked done button to close the dropdown at (914, 416) on #btnclosepaxoption
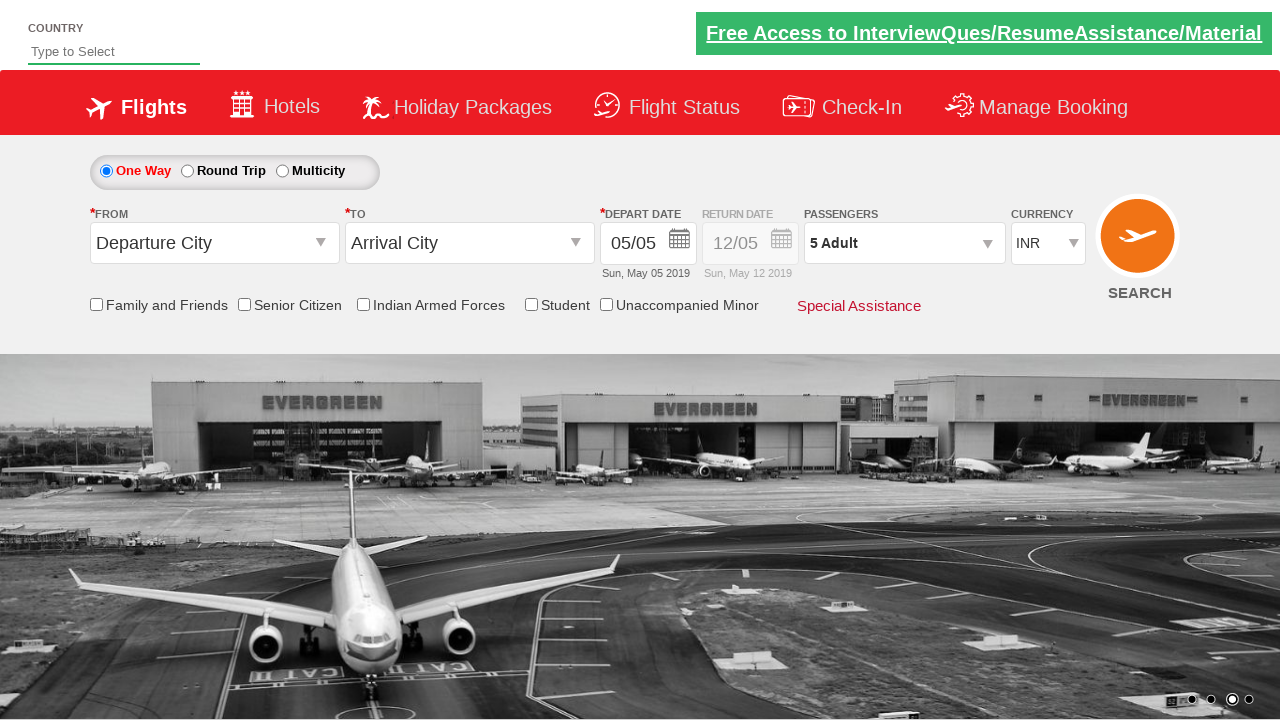

Verified updated passenger count is displayed
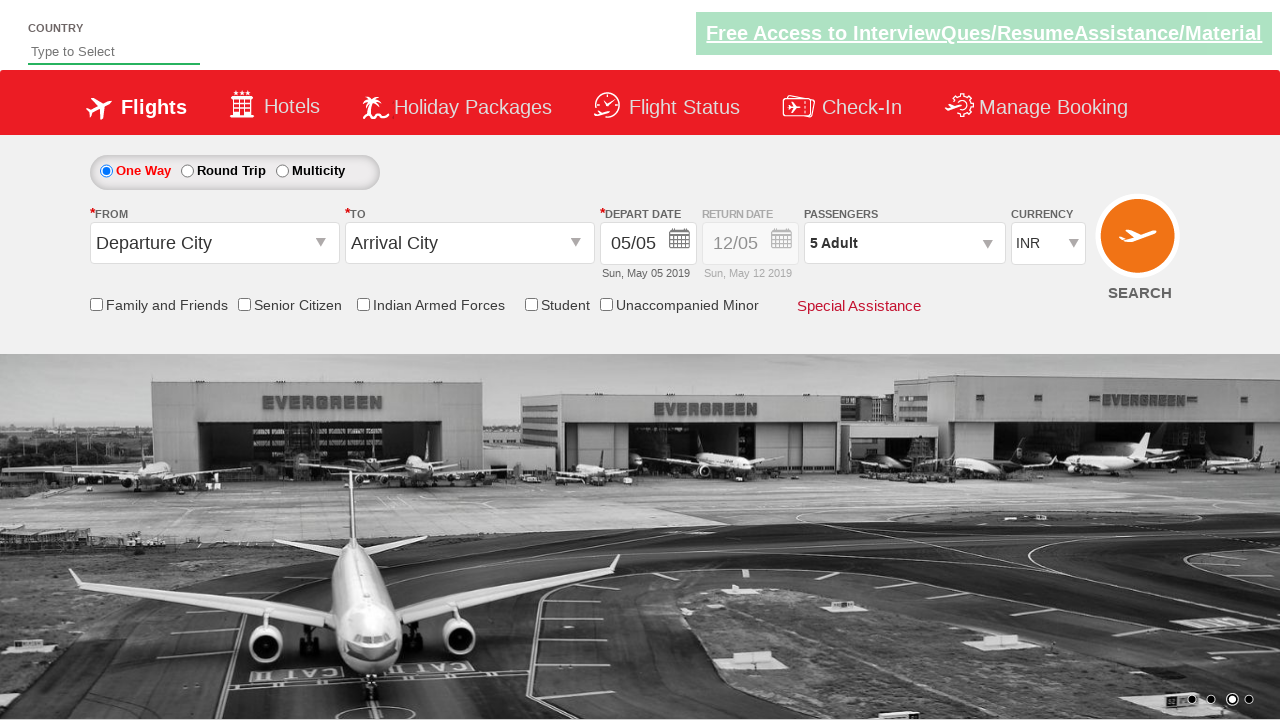

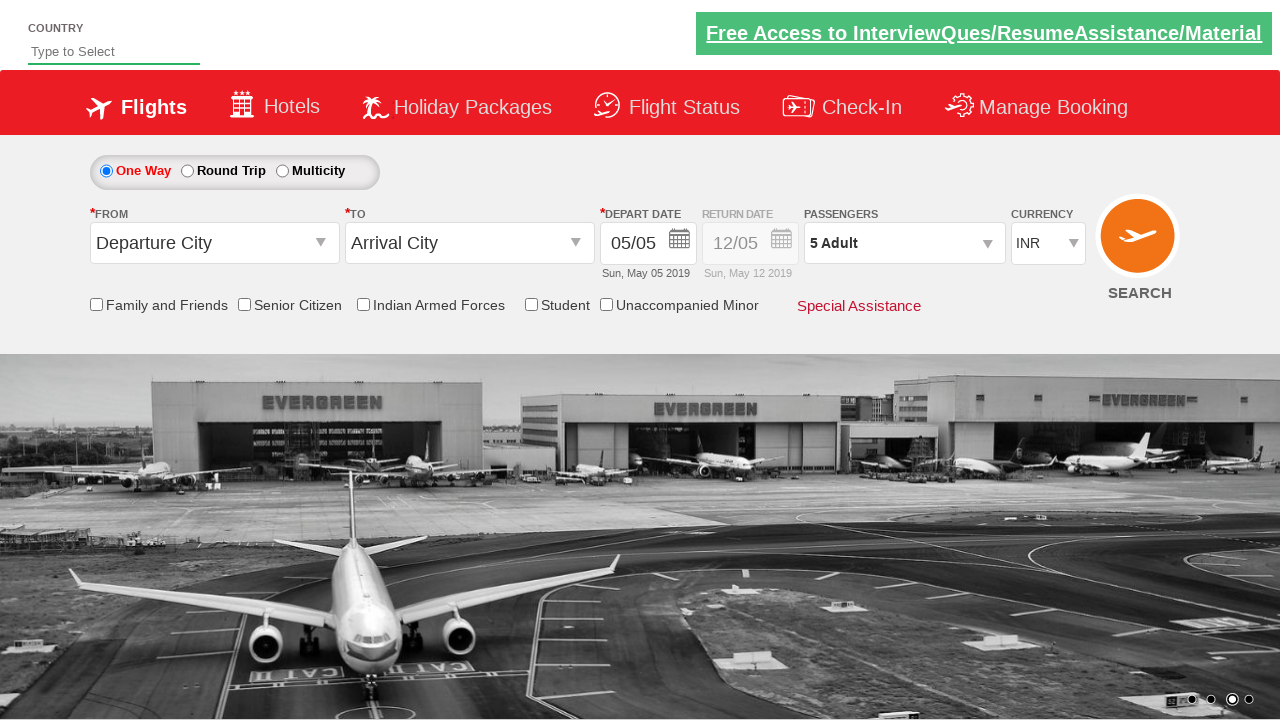